Tests implicit wait by clicking a button to remove checkbox and waiting for a new element to appear

Starting URL: https://dgotlieb.github.io/Selenium/synchronization.html

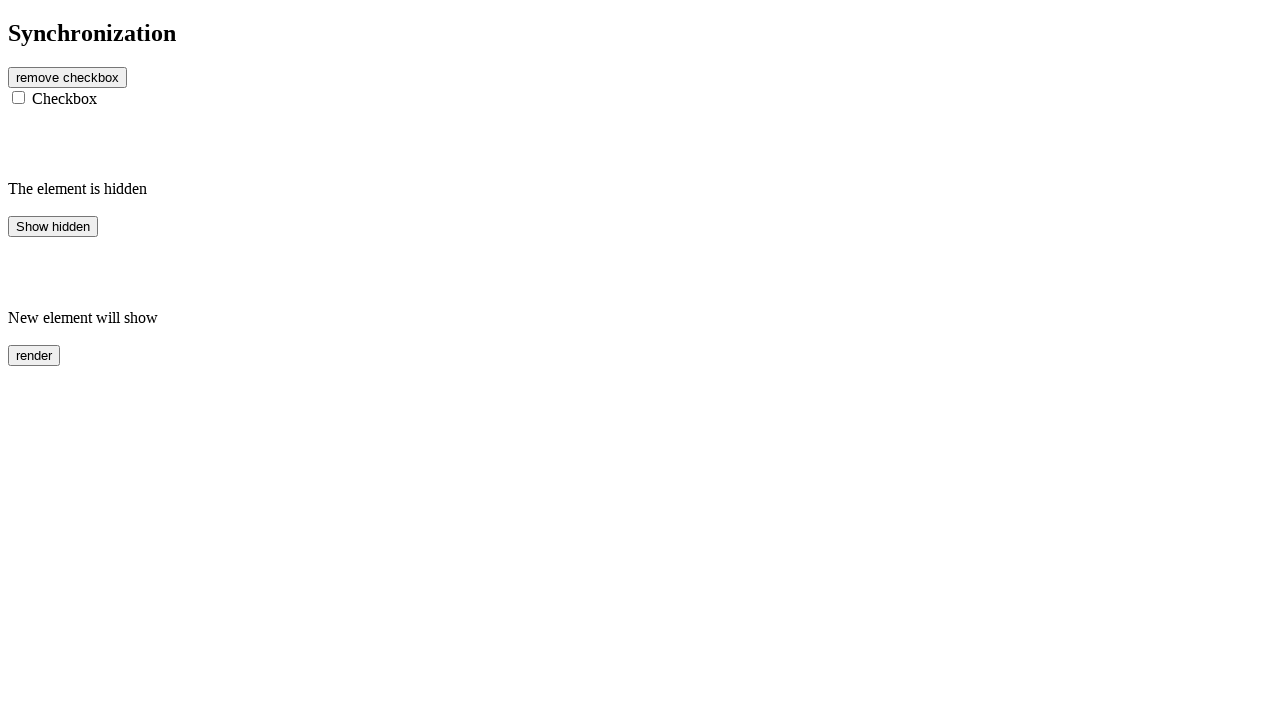

Navigated to synchronization test page
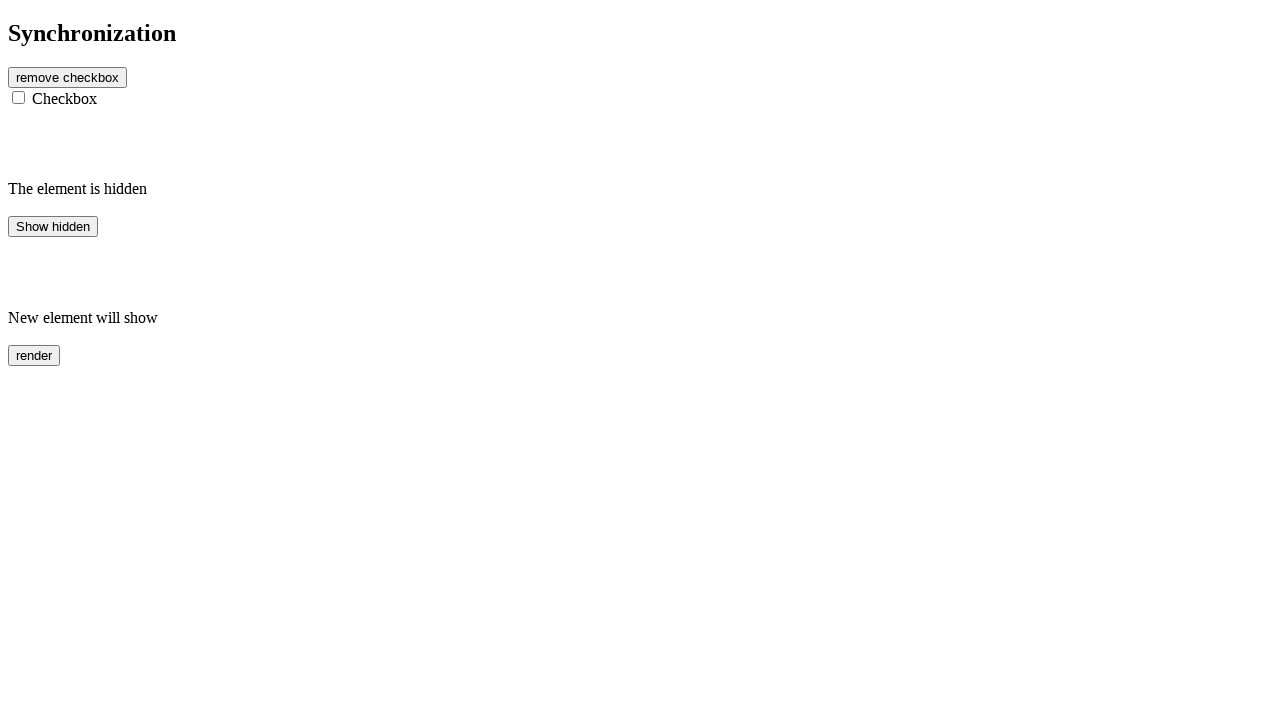

Clicked button to remove checkbox at (68, 77) on #btn
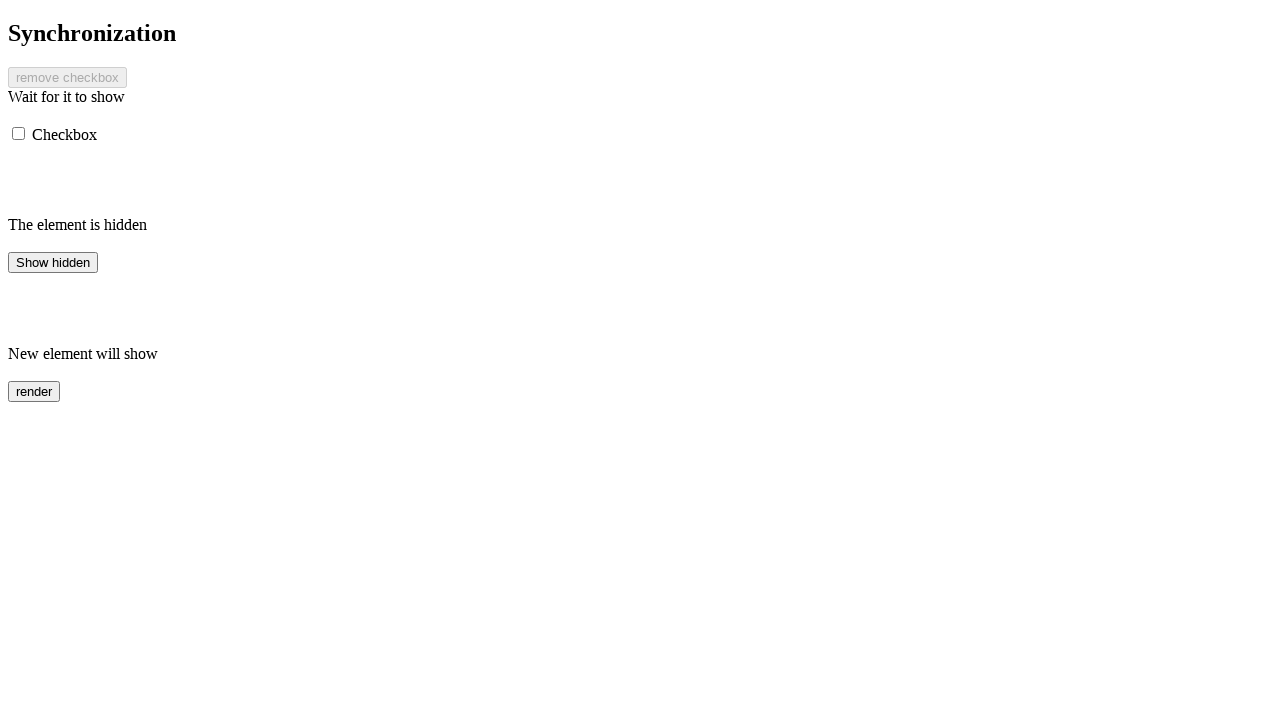

Message element appeared after implicit wait
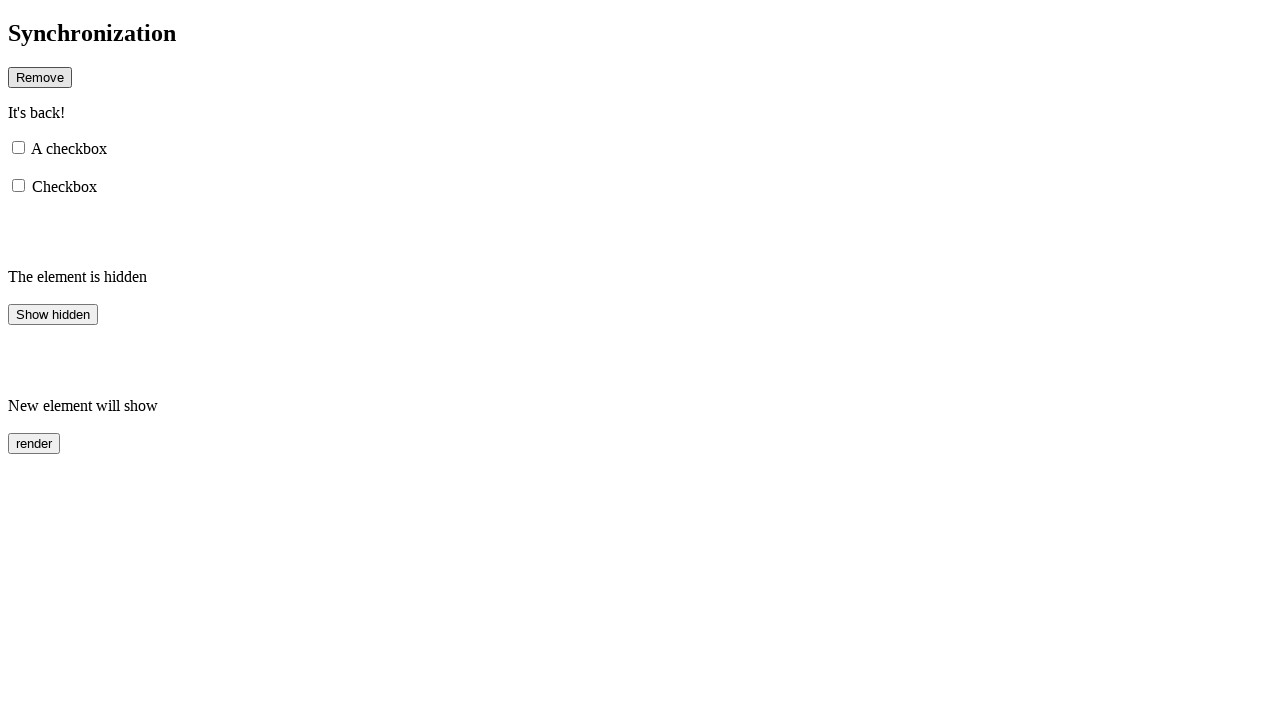

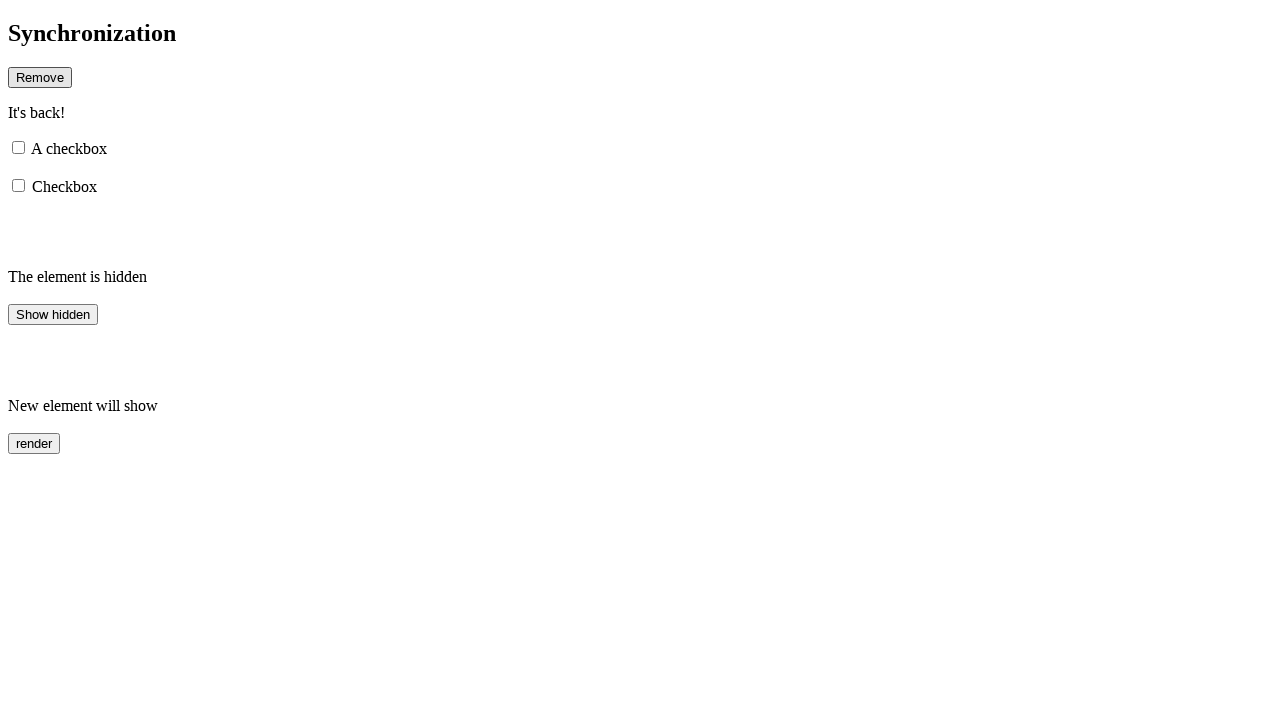